Tests product search functionality by typing "ca" in search field and verifying that 4 products are visible

Starting URL: https://rahulshettyacademy.com/seleniumPractise/#/

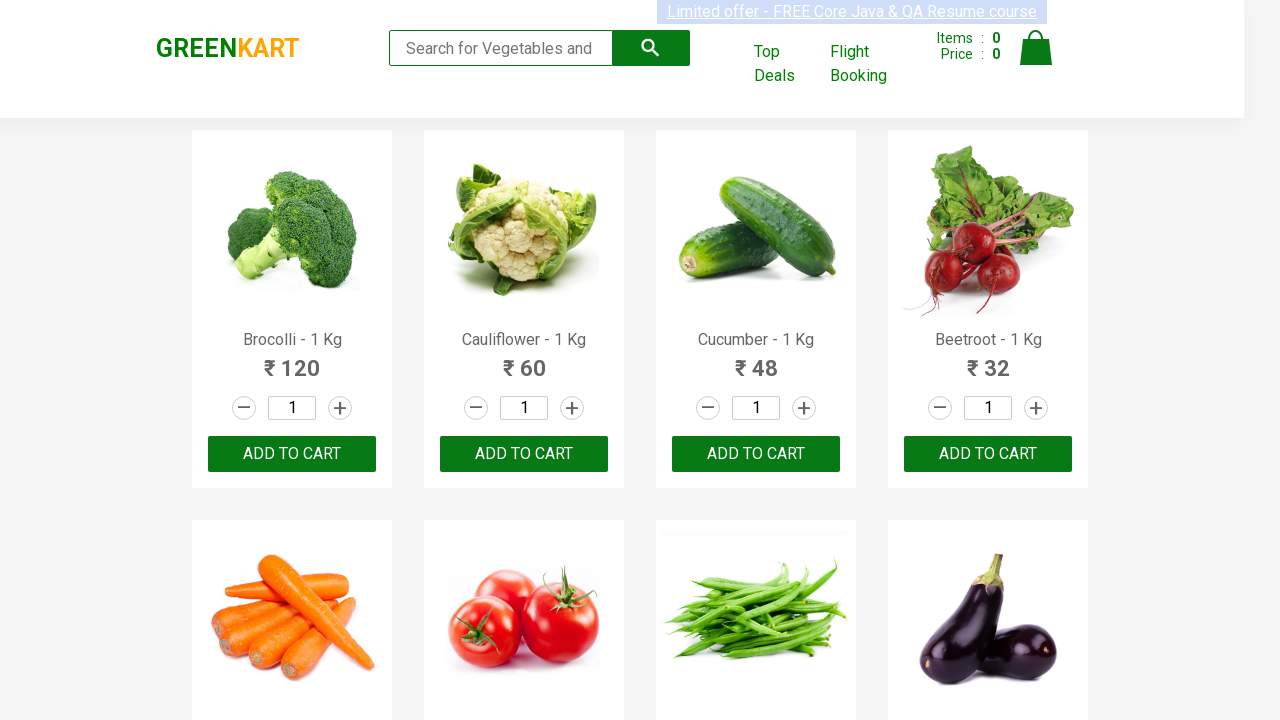

Typed 'ca' in search field on .search-keyword
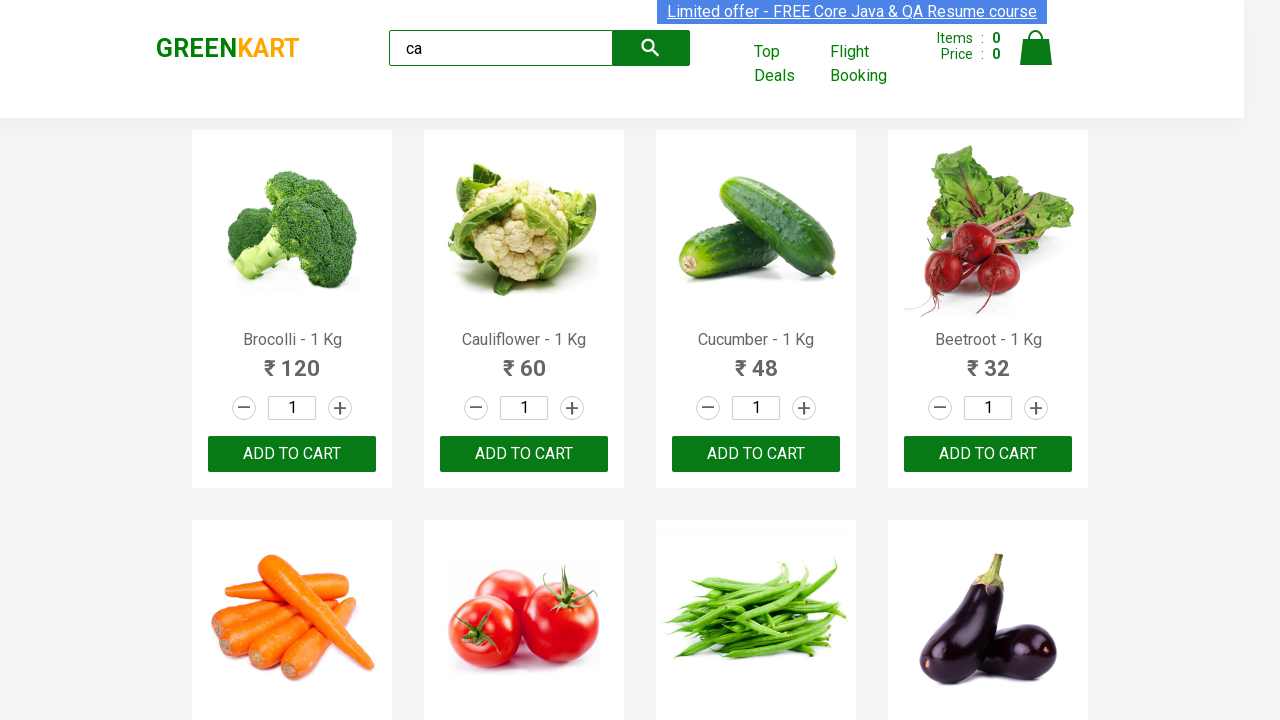

Waited 2 seconds for products to filter
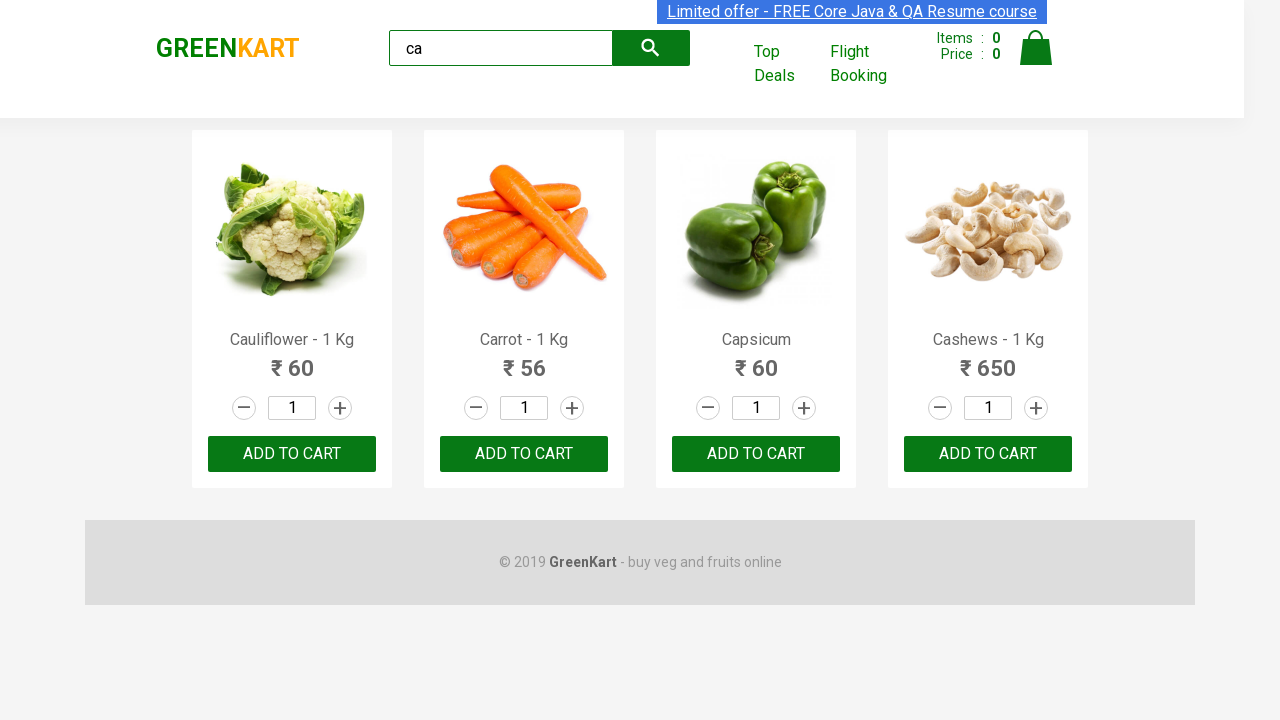

Located all visible products
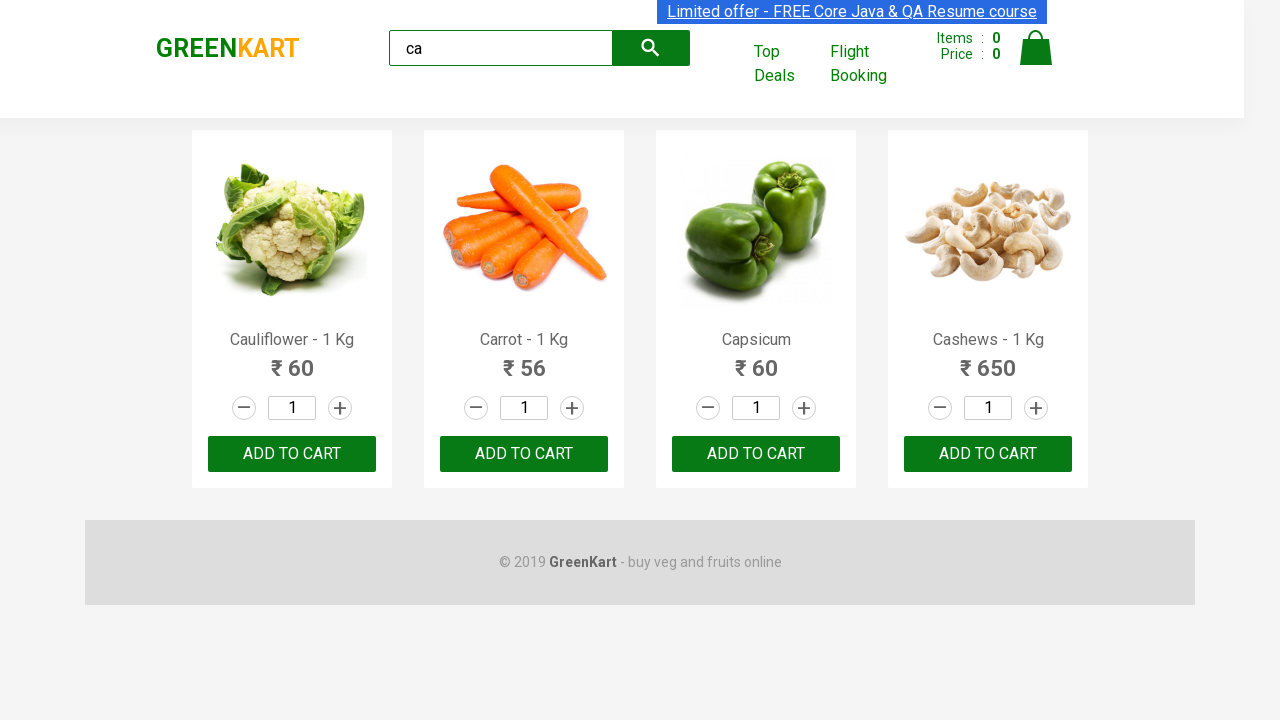

Verified that 4 visible products are displayed
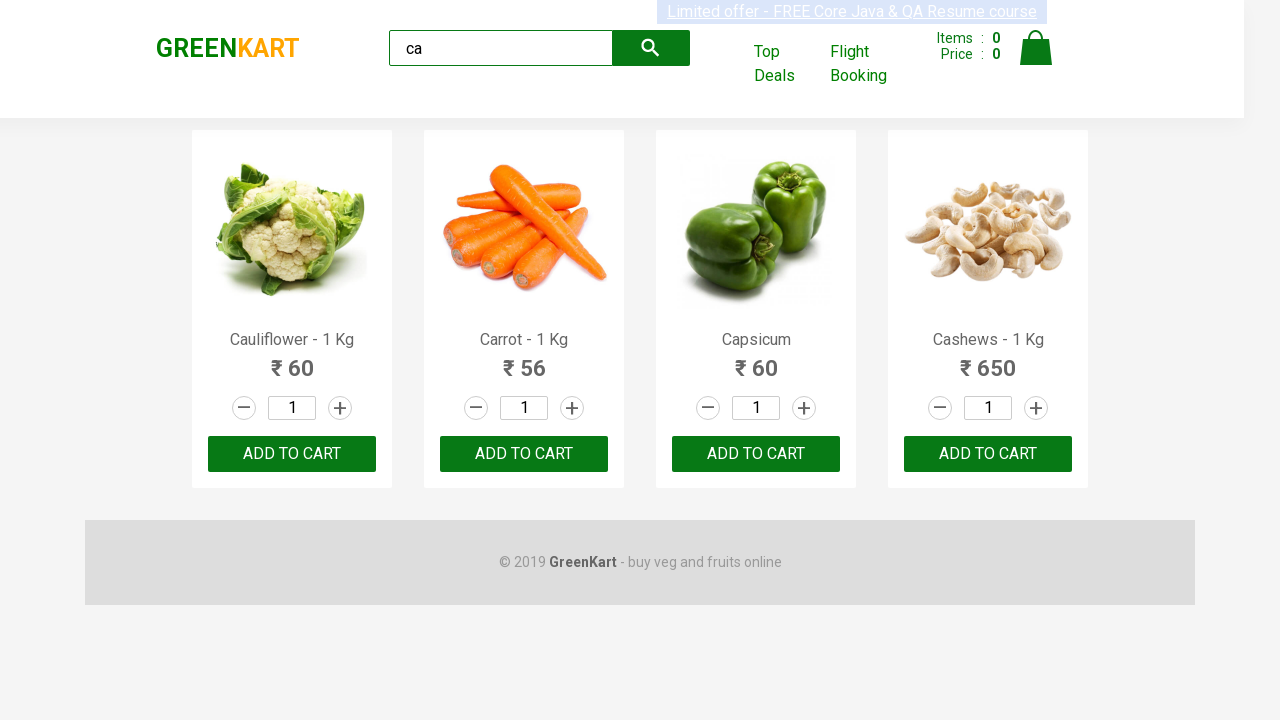

Located all products using parent-child relationship
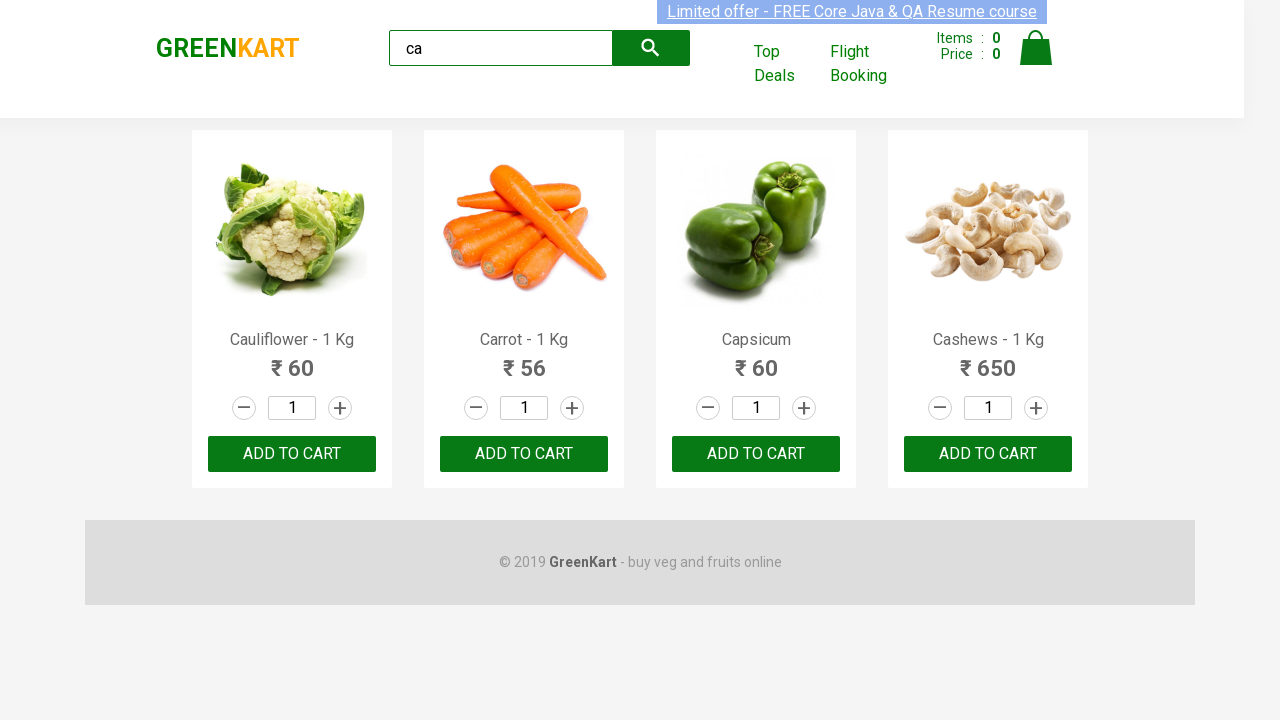

Verified that product count equals 4 using parent-child selector
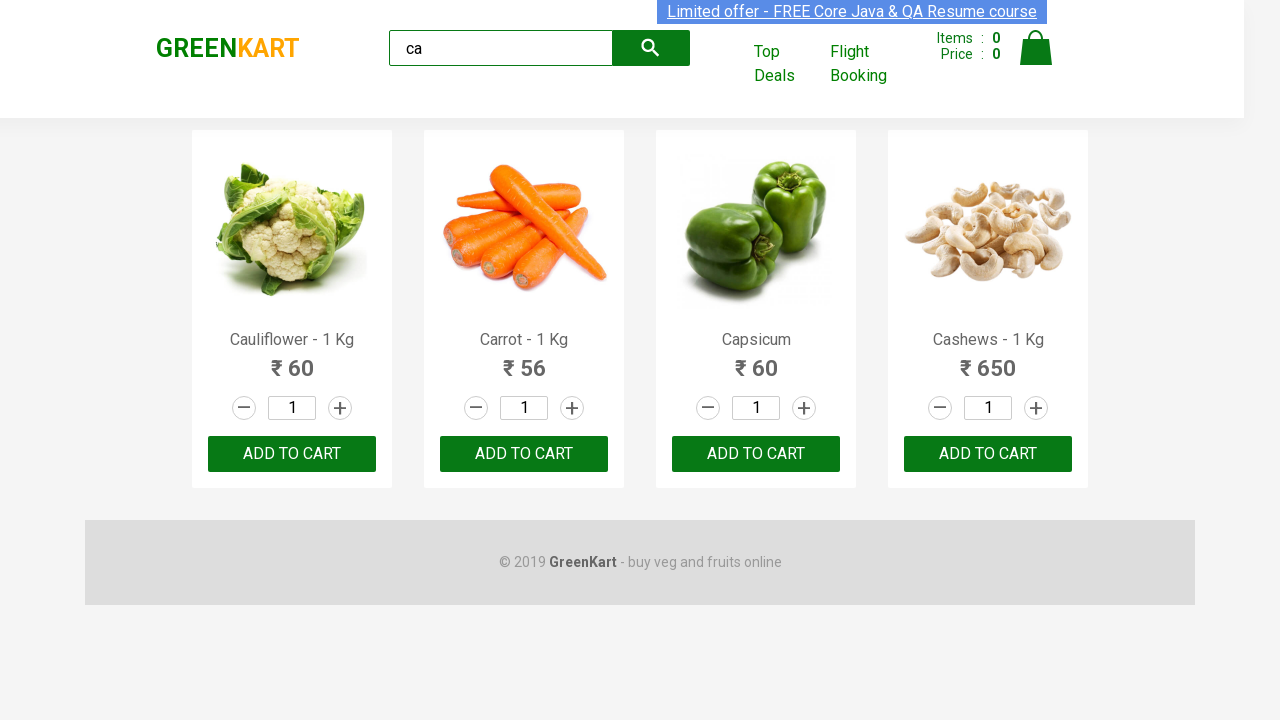

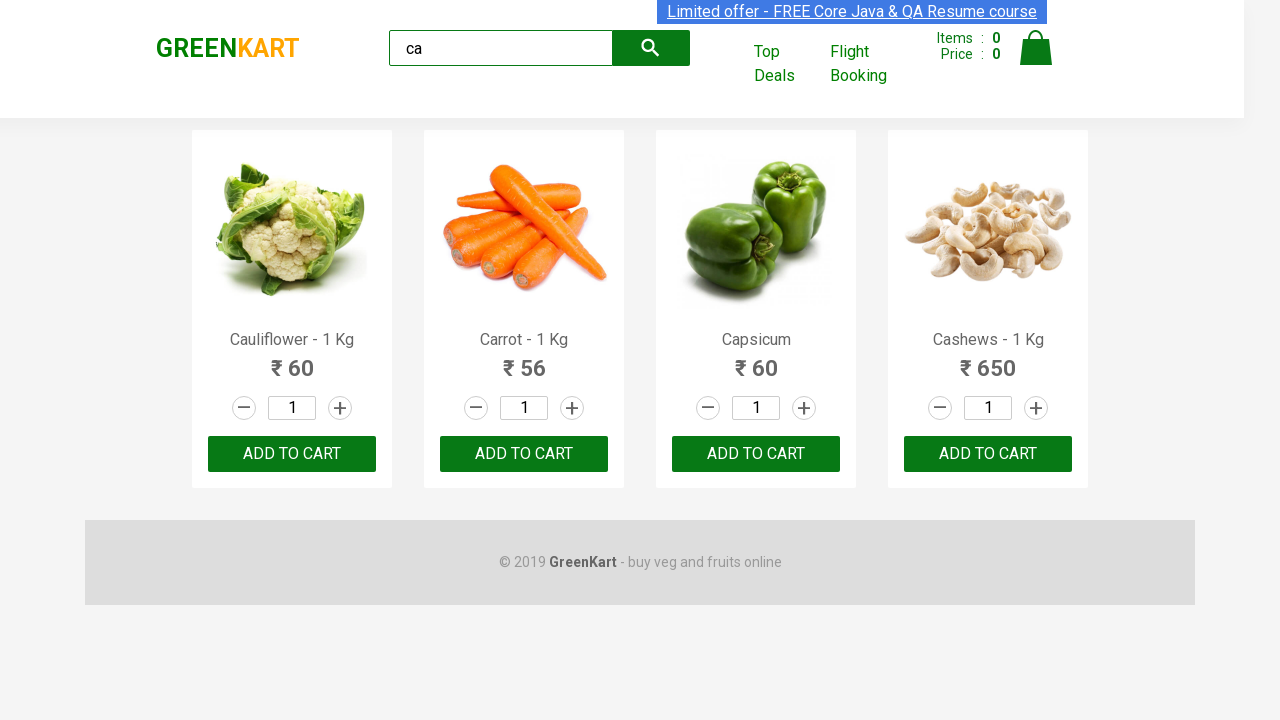